Tests window scrolling functionality by scrolling the page down and then scrolling within a specific table component with fixed header

Starting URL: https://rahulshettyacademy.com/AutomationPractice/

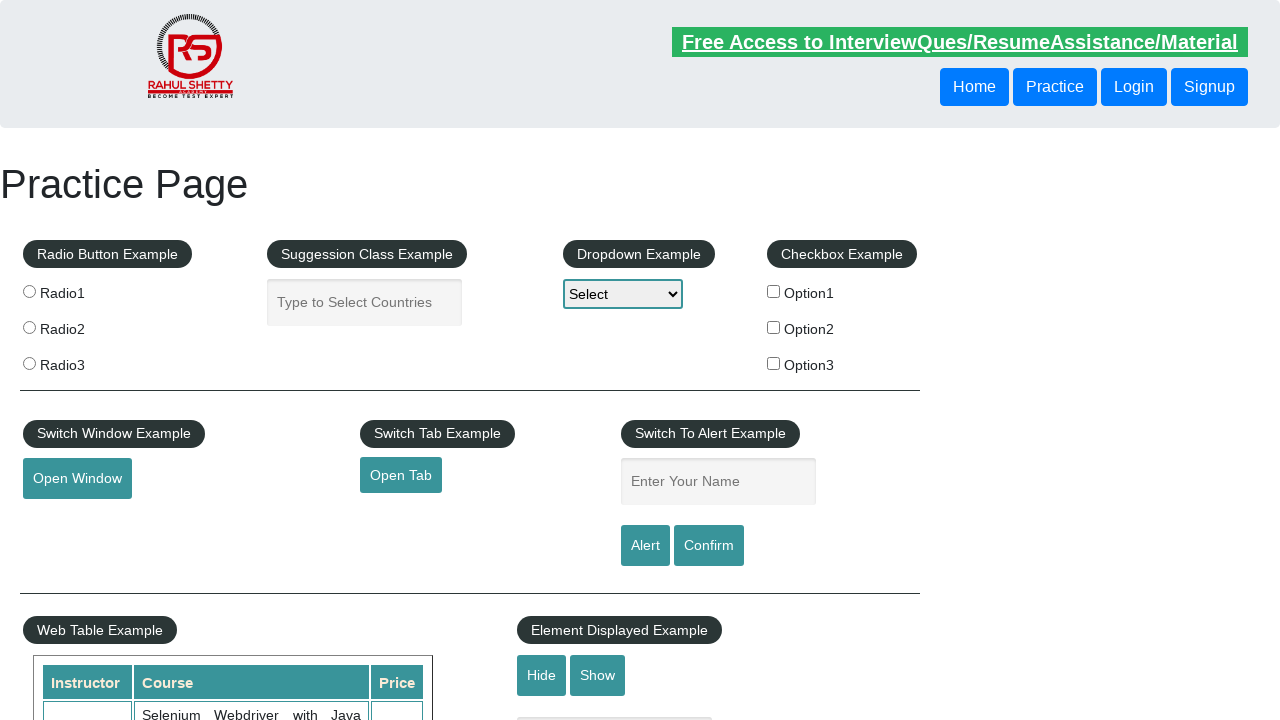

Scrolled page down by 600 pixels
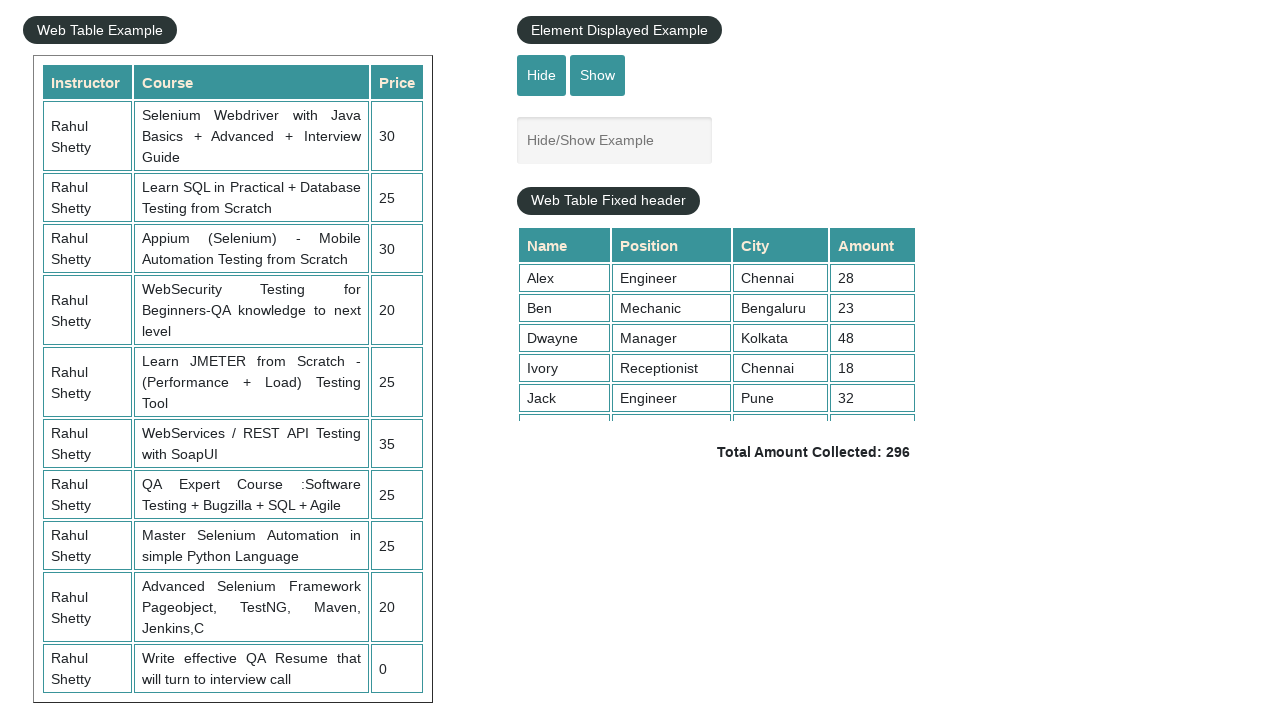

Waited 500ms for scroll animation to complete
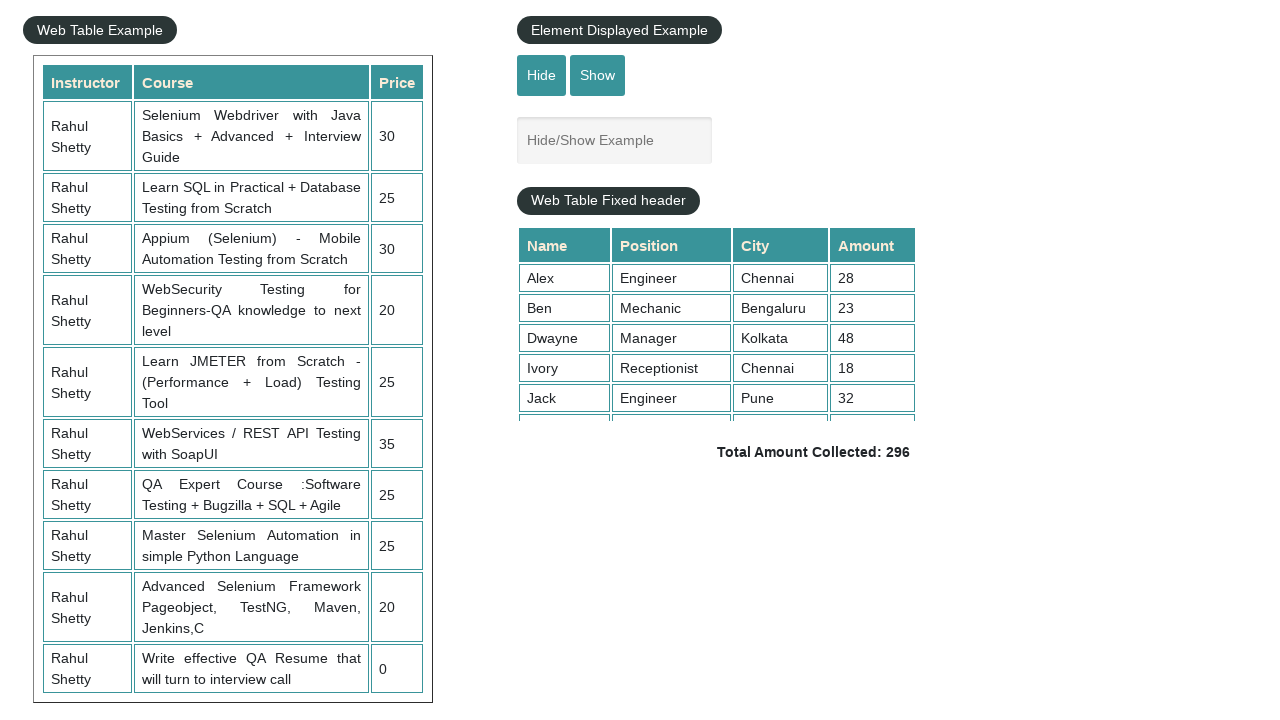

Scrolled table with fixed header down by 500 pixels
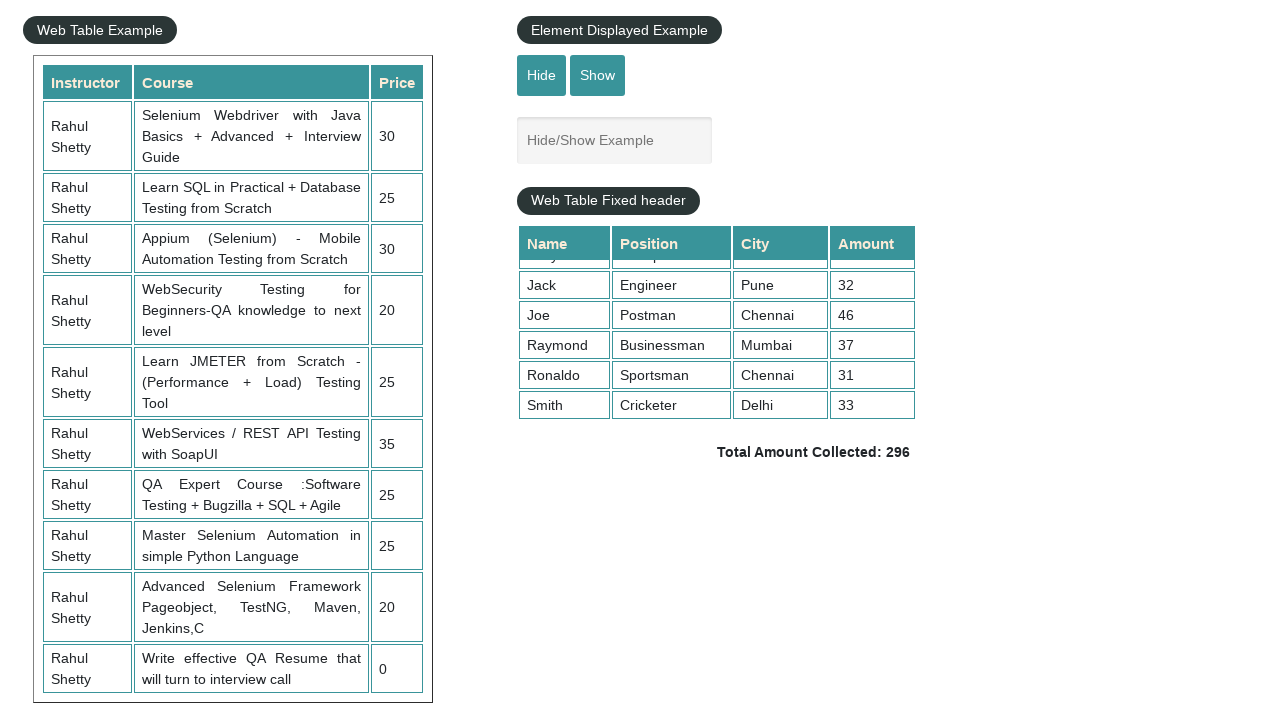

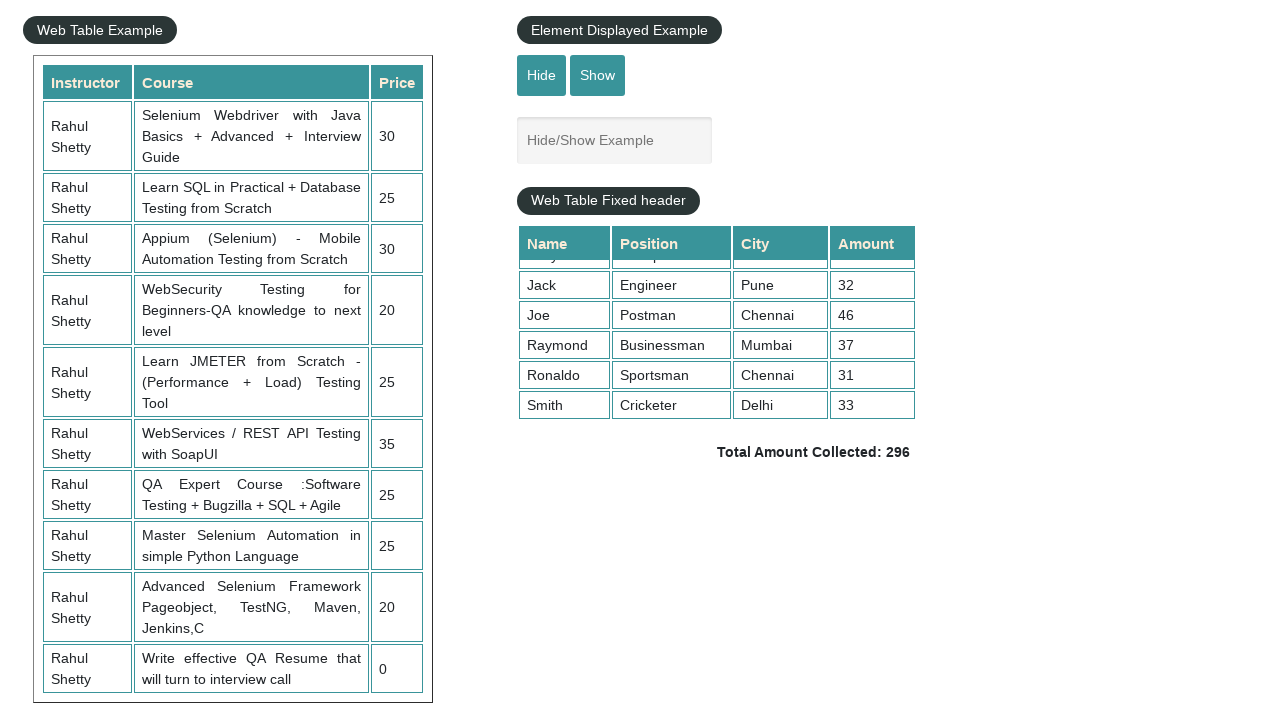